Tests clearing the complete state of all items by checking and unchecking the toggle all checkbox

Starting URL: https://demo.playwright.dev/todomvc

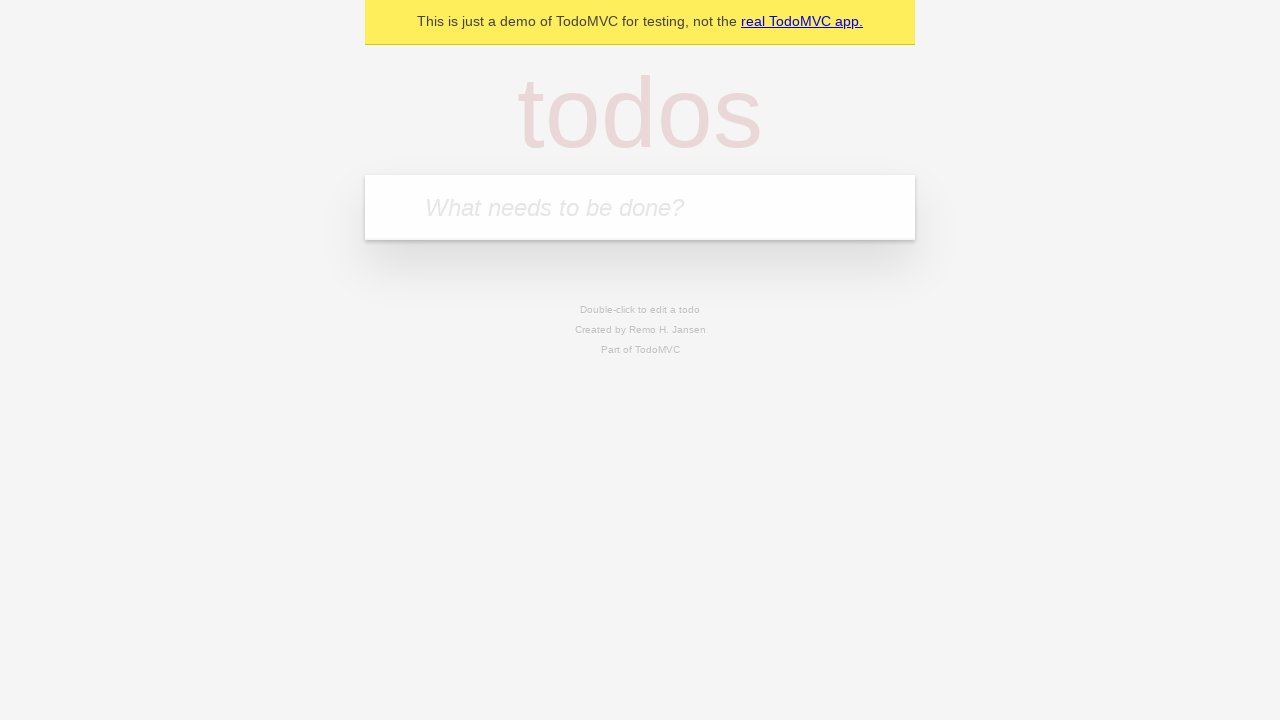

Filled todo input with 'buy some cheese' on internal:attr=[placeholder="What needs to be done?"i]
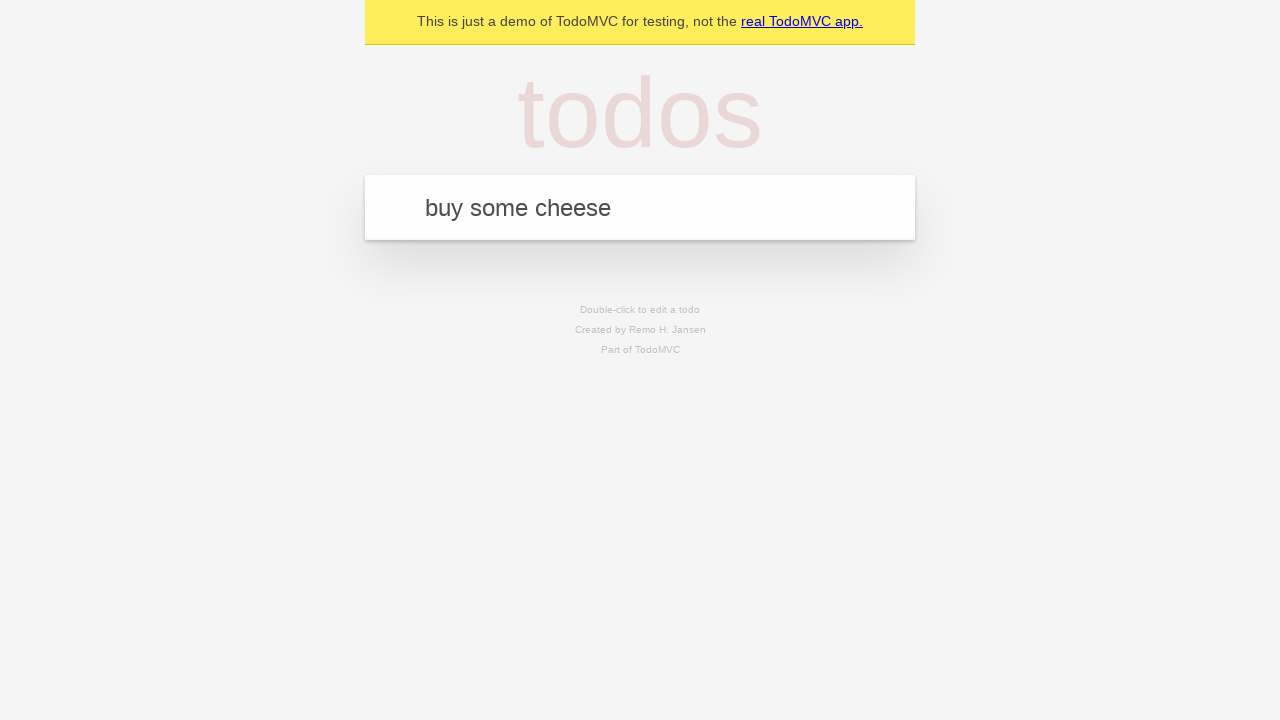

Pressed Enter to add first todo on internal:attr=[placeholder="What needs to be done?"i]
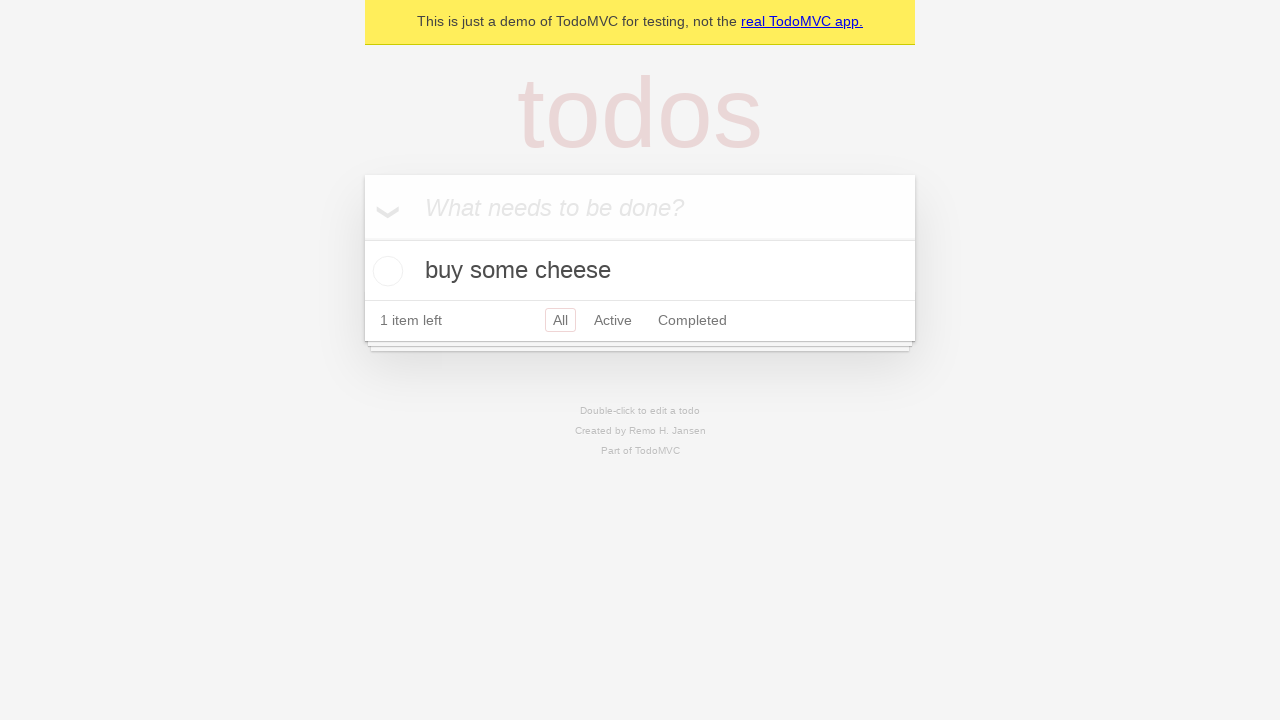

Filled todo input with 'feed the cat' on internal:attr=[placeholder="What needs to be done?"i]
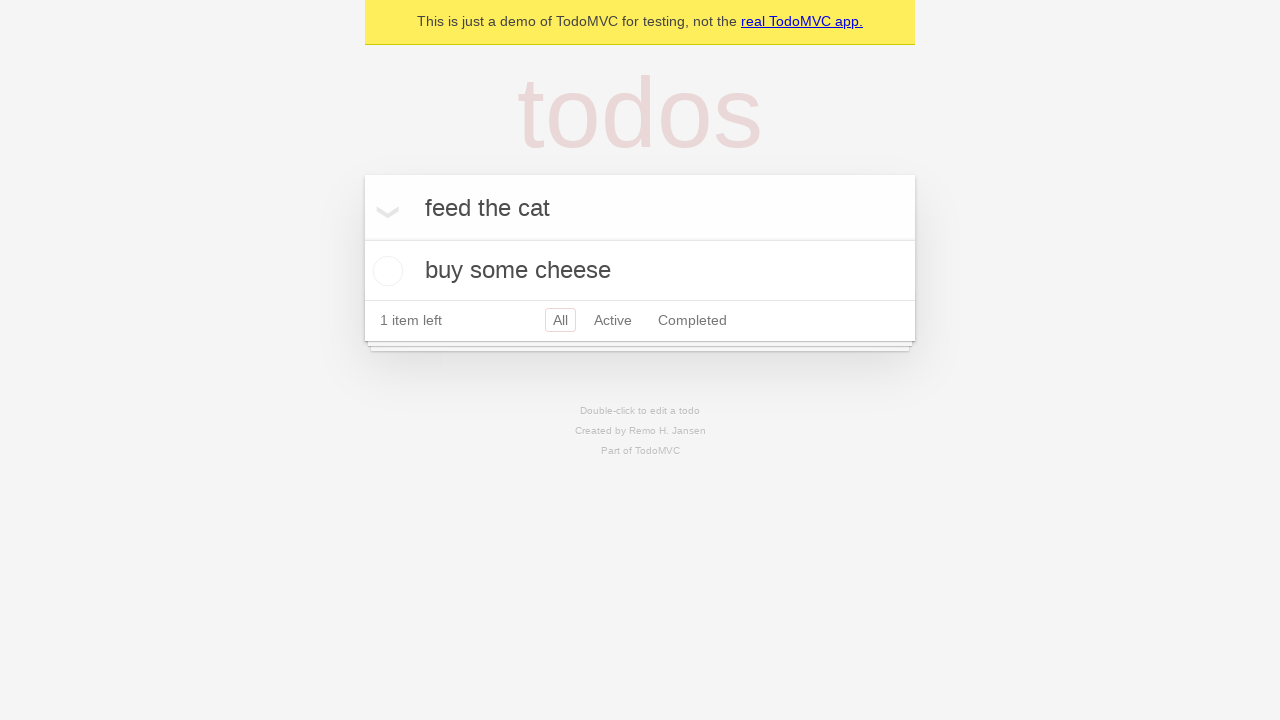

Pressed Enter to add second todo on internal:attr=[placeholder="What needs to be done?"i]
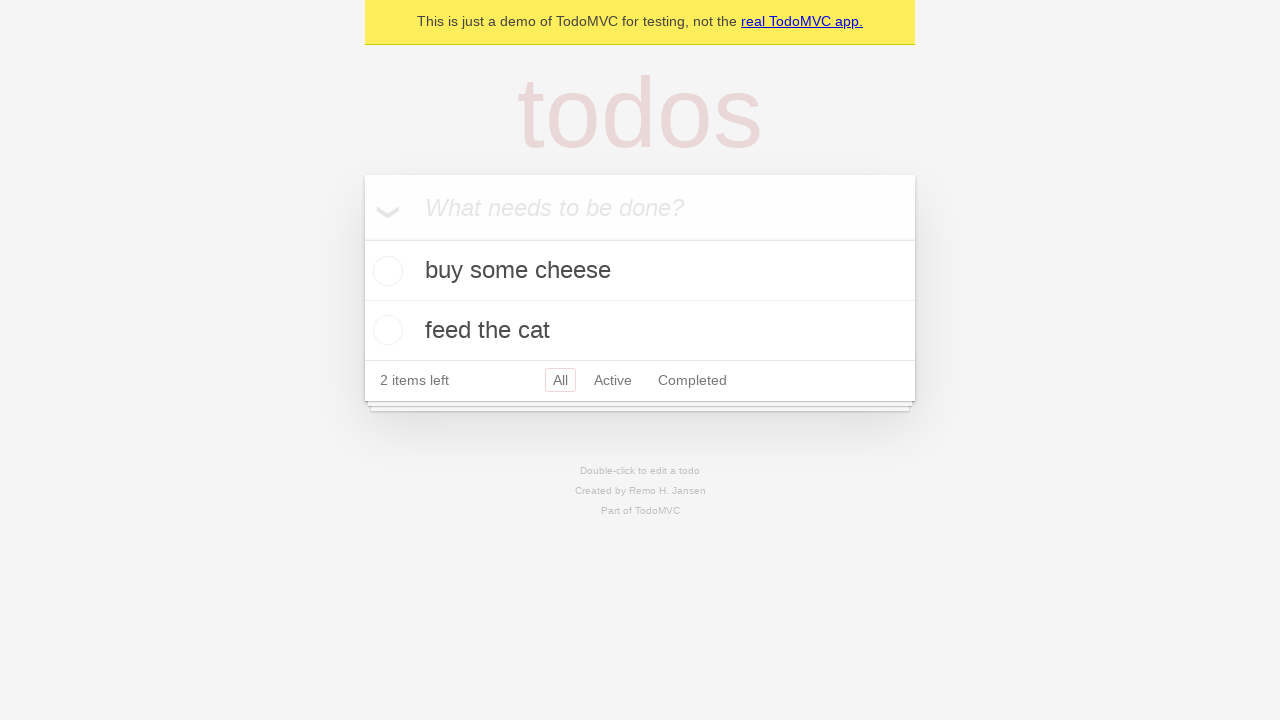

Filled todo input with 'book a doctors appointment' on internal:attr=[placeholder="What needs to be done?"i]
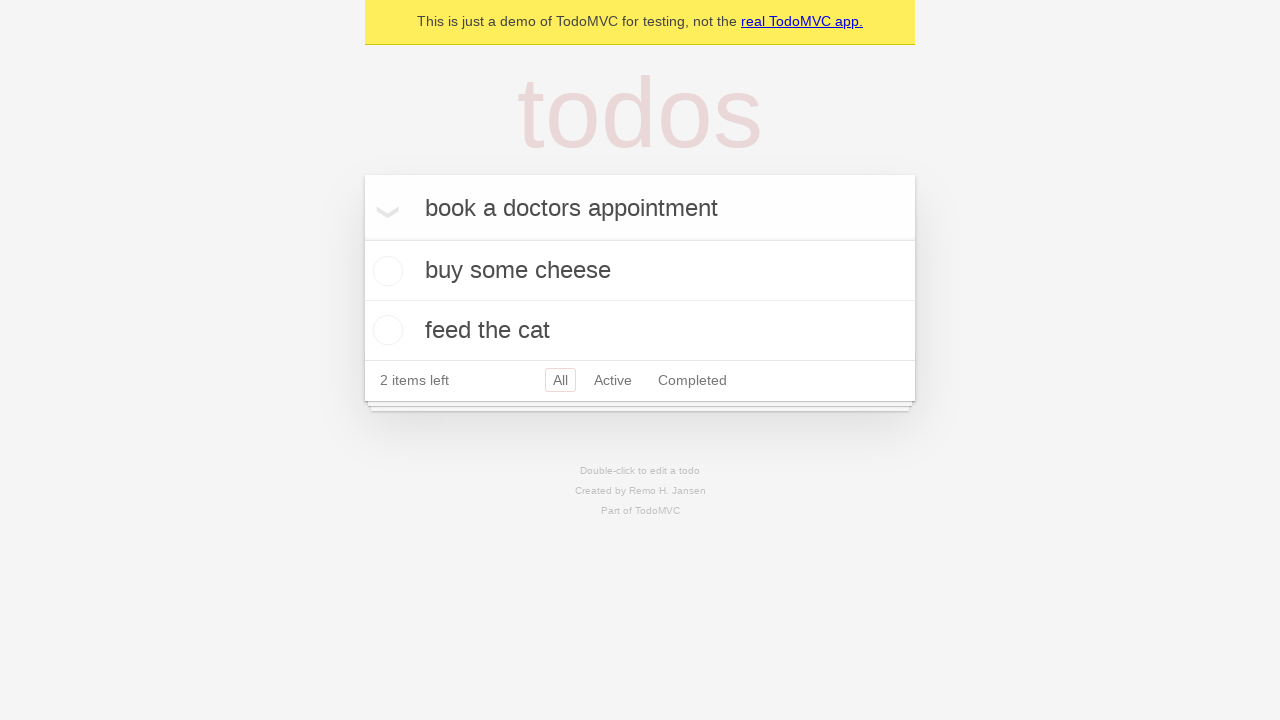

Pressed Enter to add third todo on internal:attr=[placeholder="What needs to be done?"i]
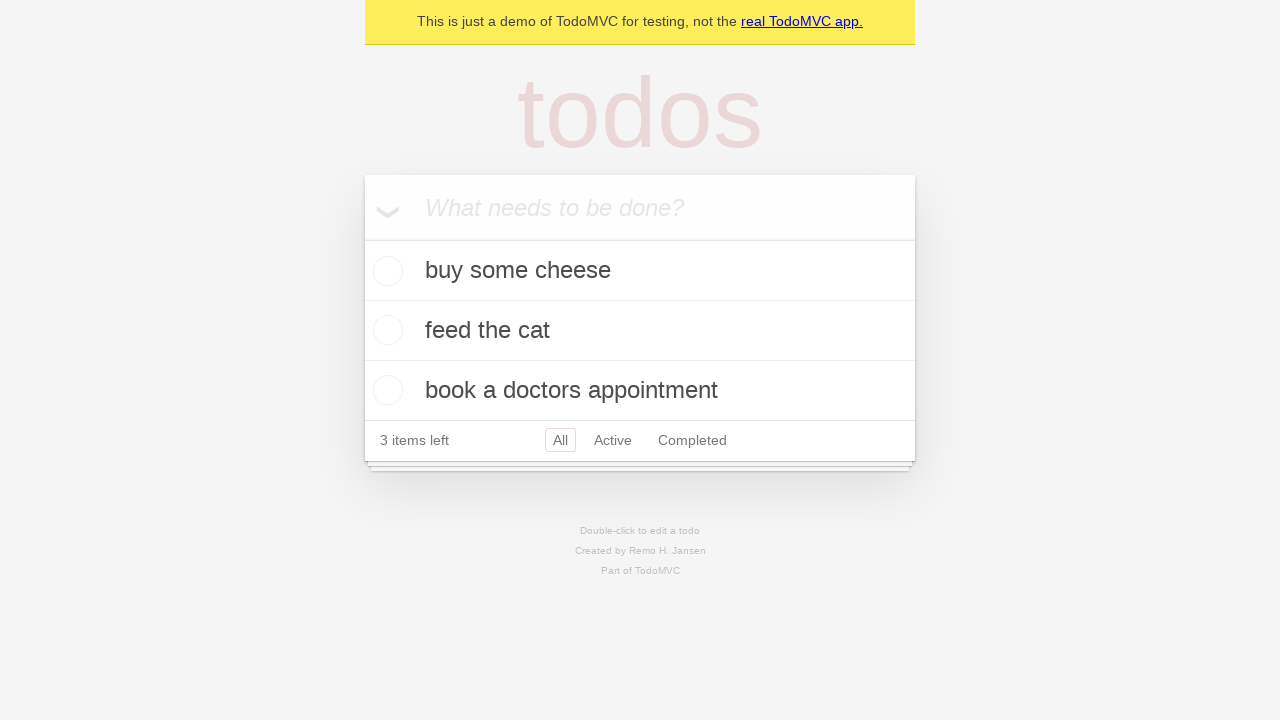

Checked toggle all checkbox to mark all todos as complete at (362, 238) on internal:label="Mark all as complete"i
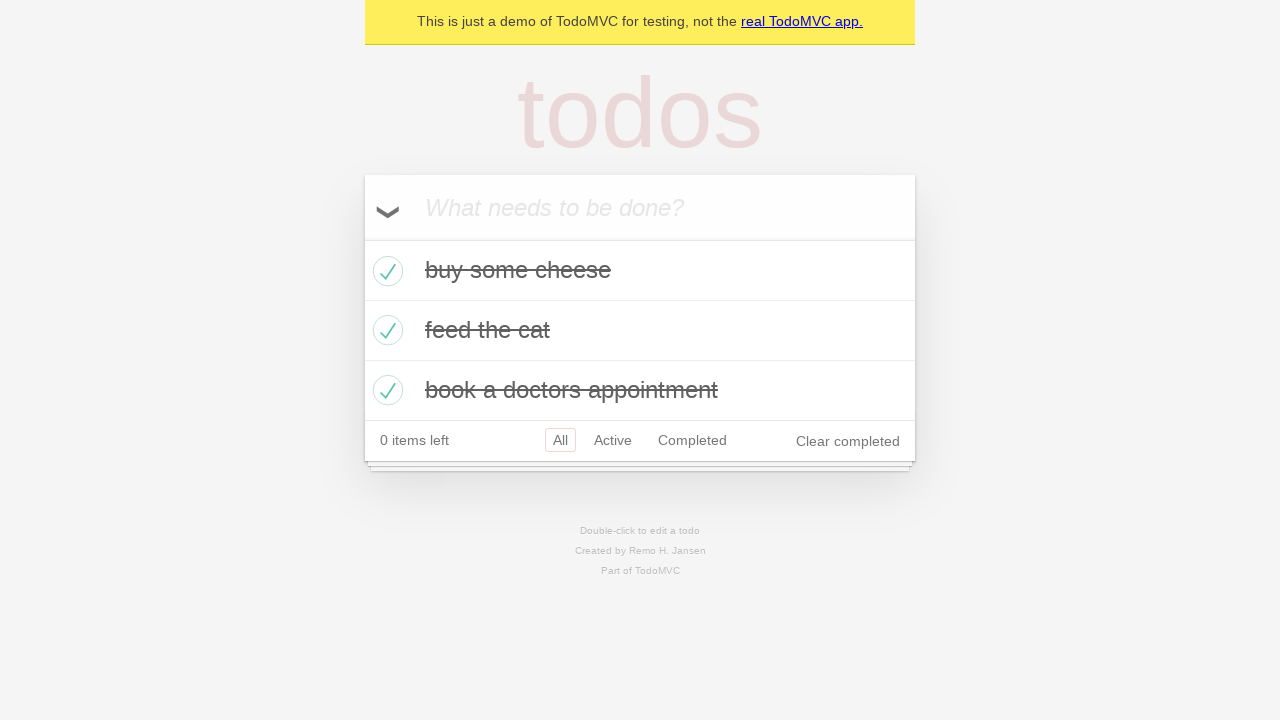

Unchecked toggle all checkbox to clear complete state of all todos at (362, 238) on internal:label="Mark all as complete"i
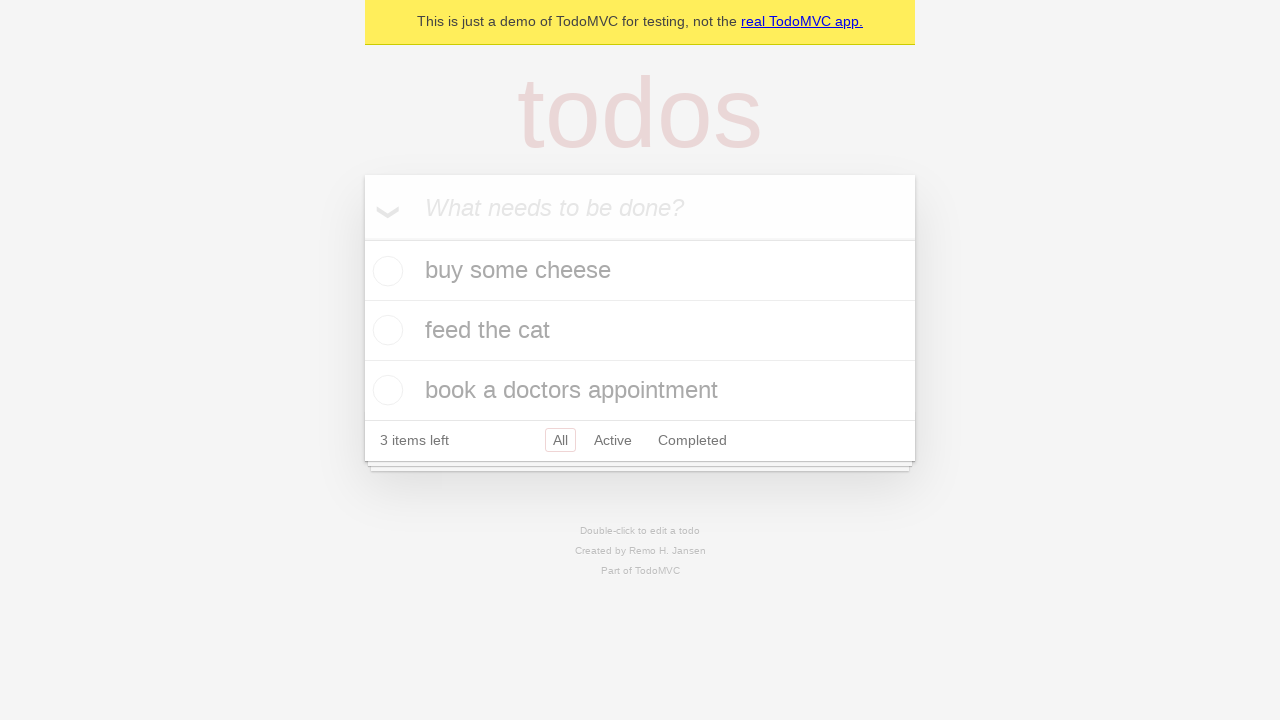

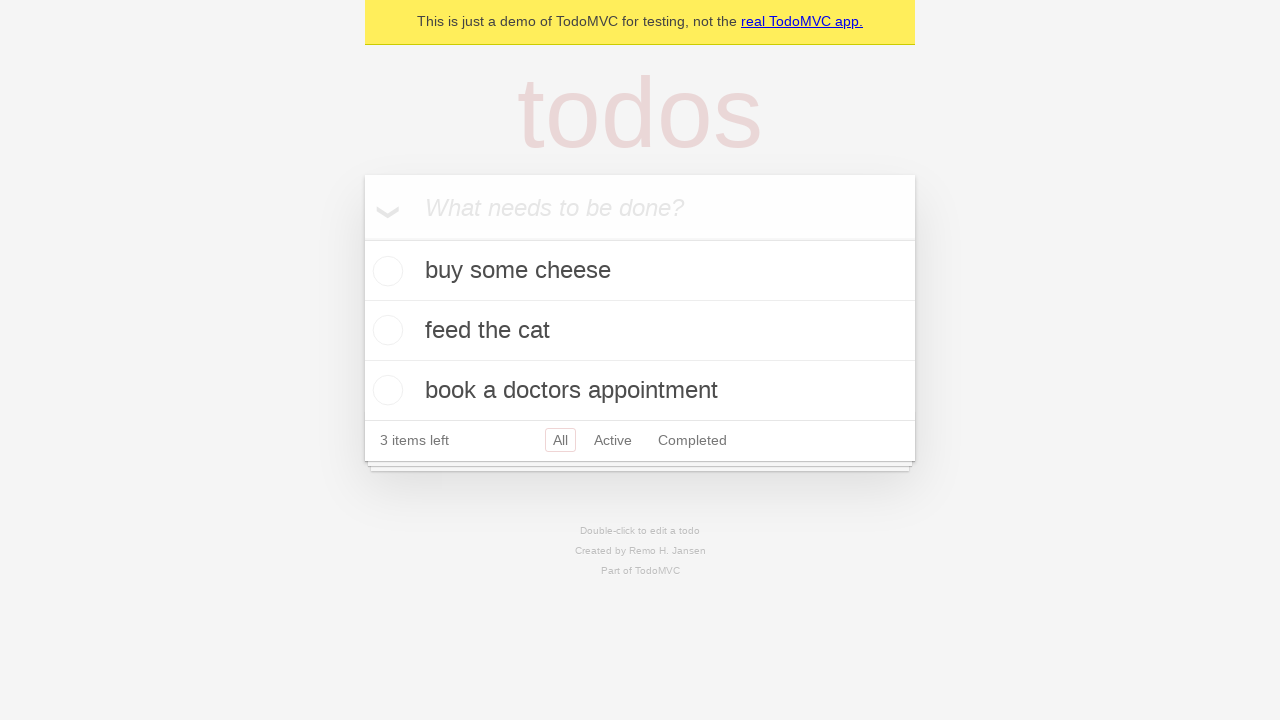